Tests radio button functionality by verifying the hockey radio button can be selected and its state changes

Starting URL: https://practice.cydeo.com/radio_buttons

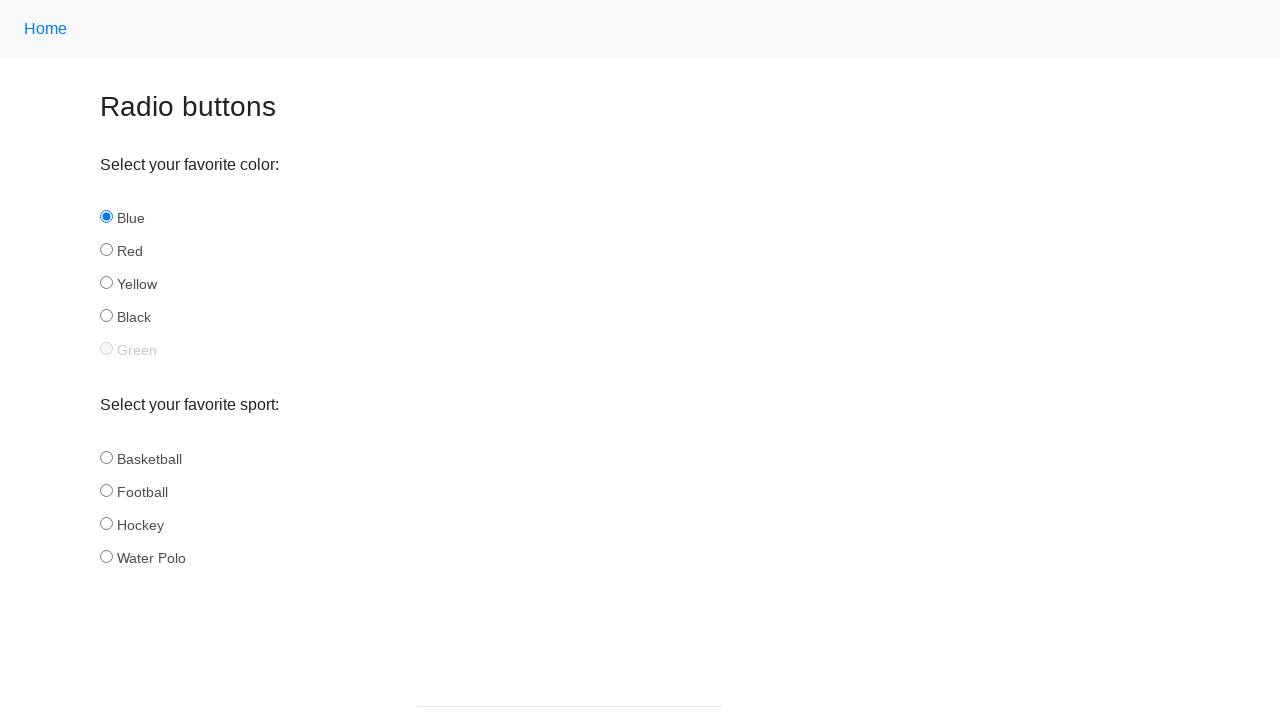

Located the hockey radio button element
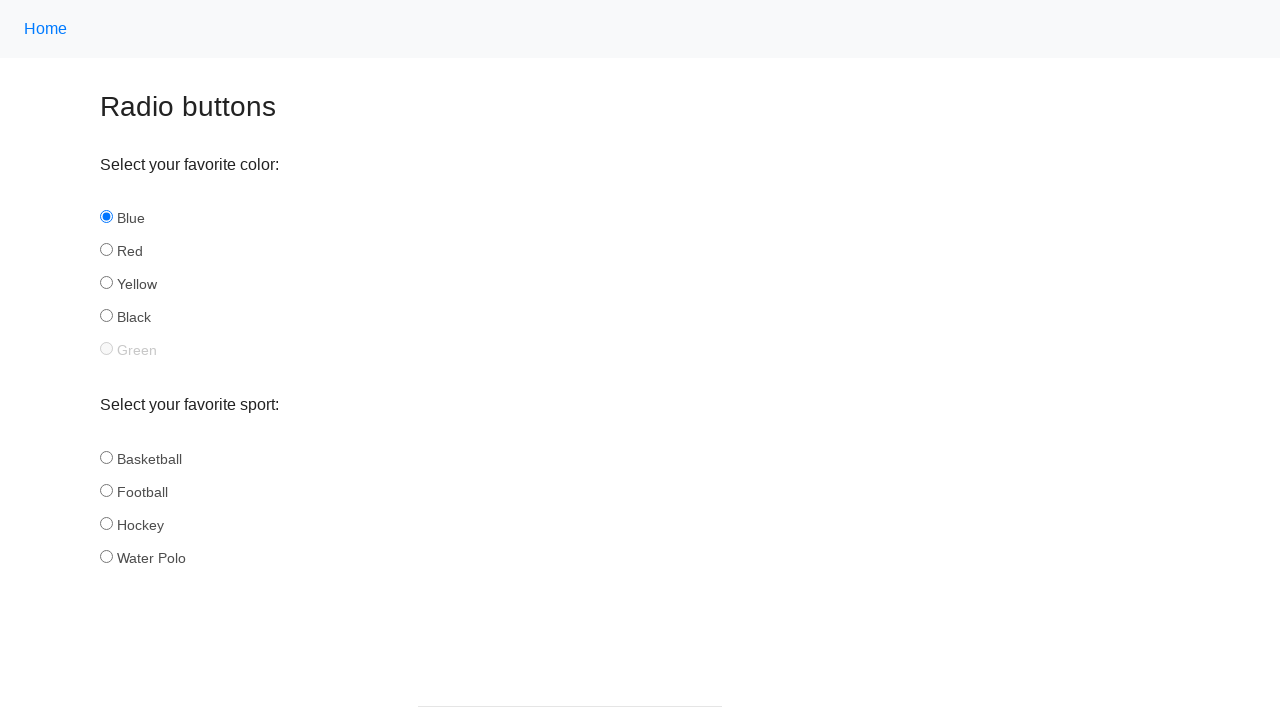

Verified that hockey radio button is initially unselected
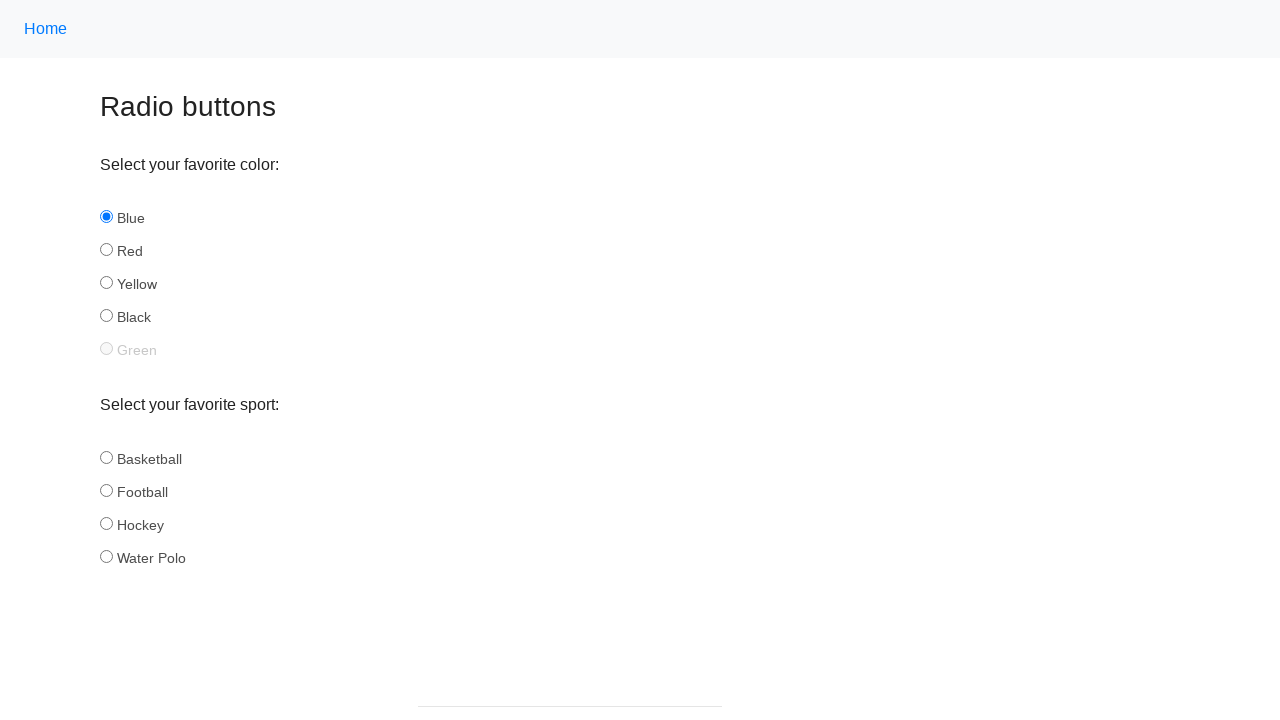

Clicked the hockey radio button to select it at (106, 523) on input#hockey
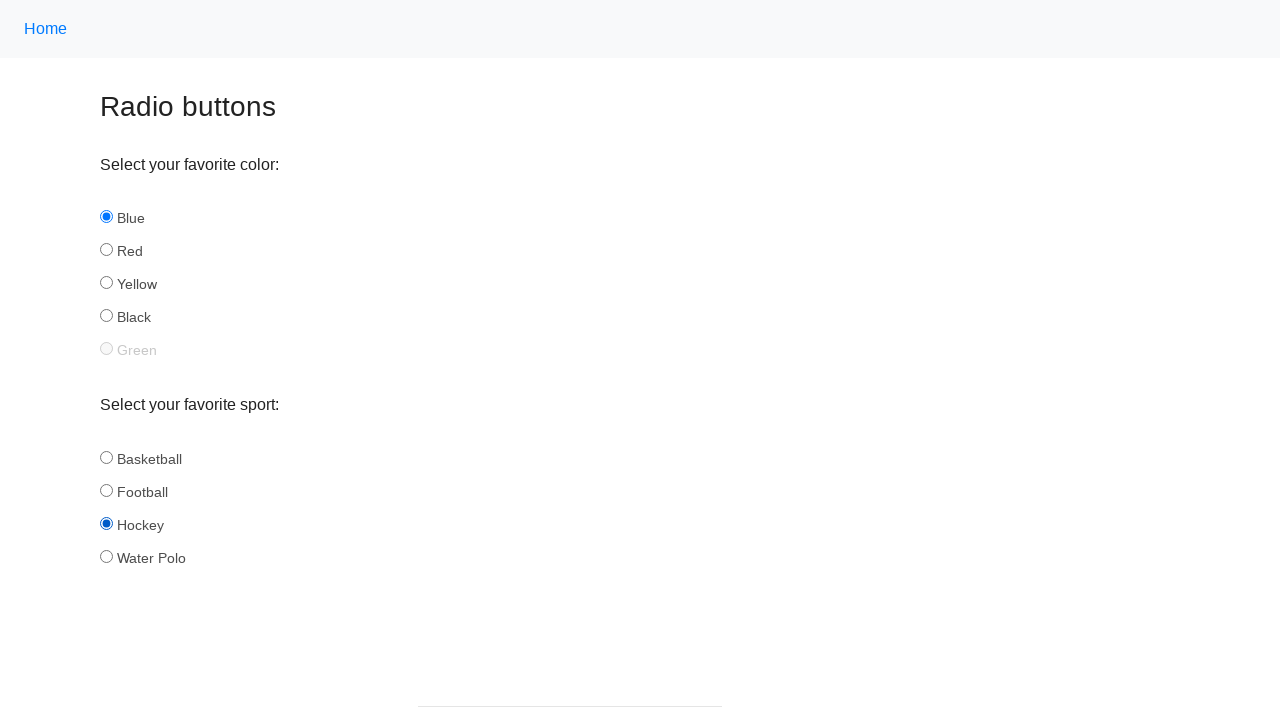

Verified that hockey radio button is now selected after clicking
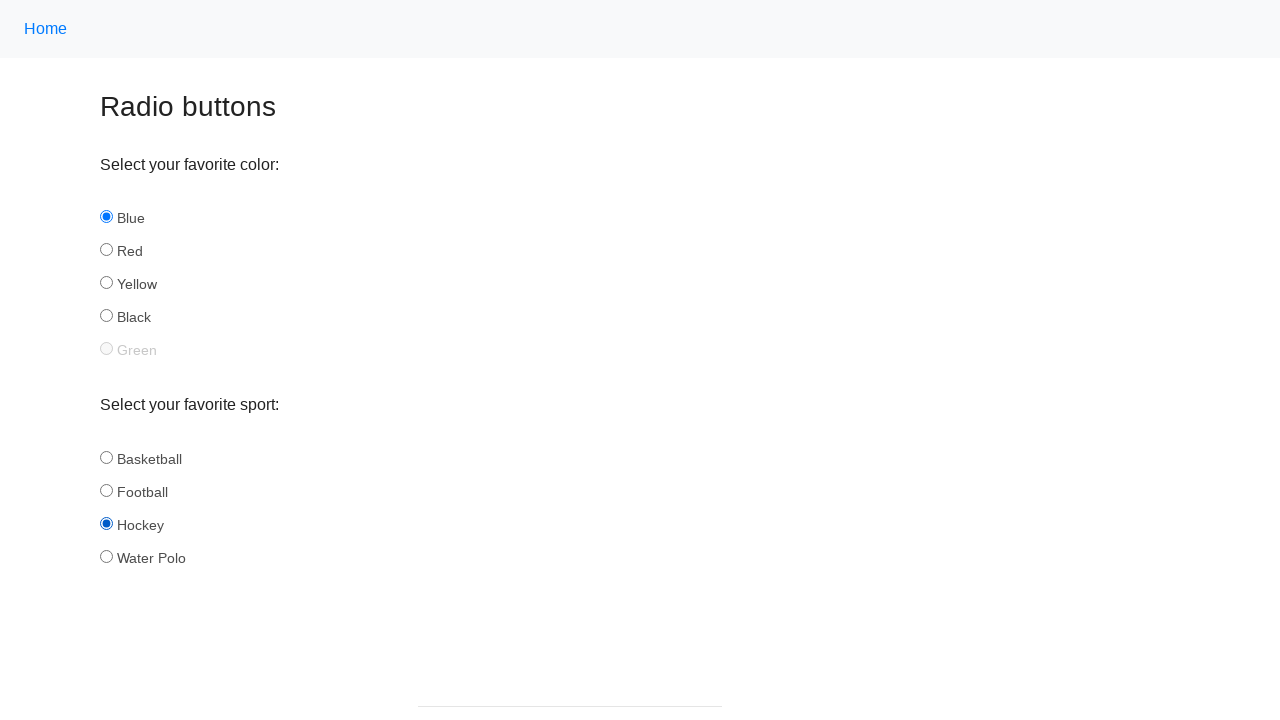

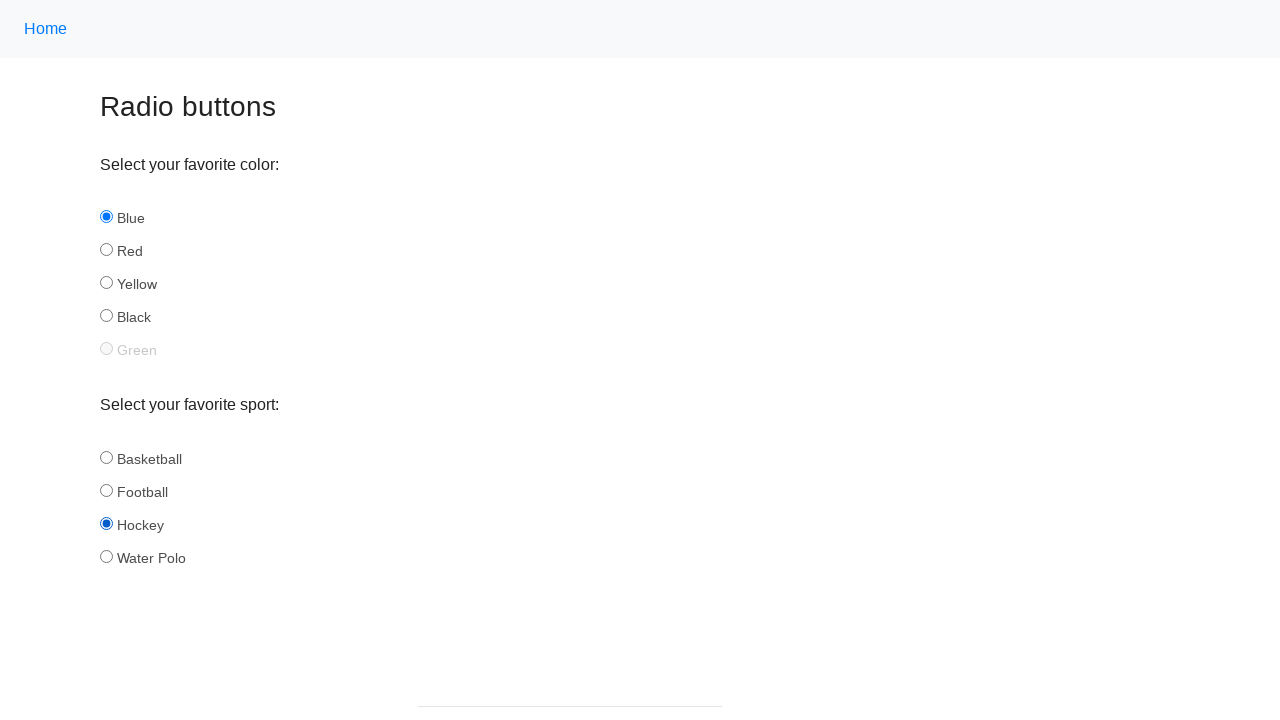